Tests adding a random product to the shopping cart by clicking on a product, adding it to cart, and verifying it appears in the cart page.

Starting URL: https://www.demoblaze.com/

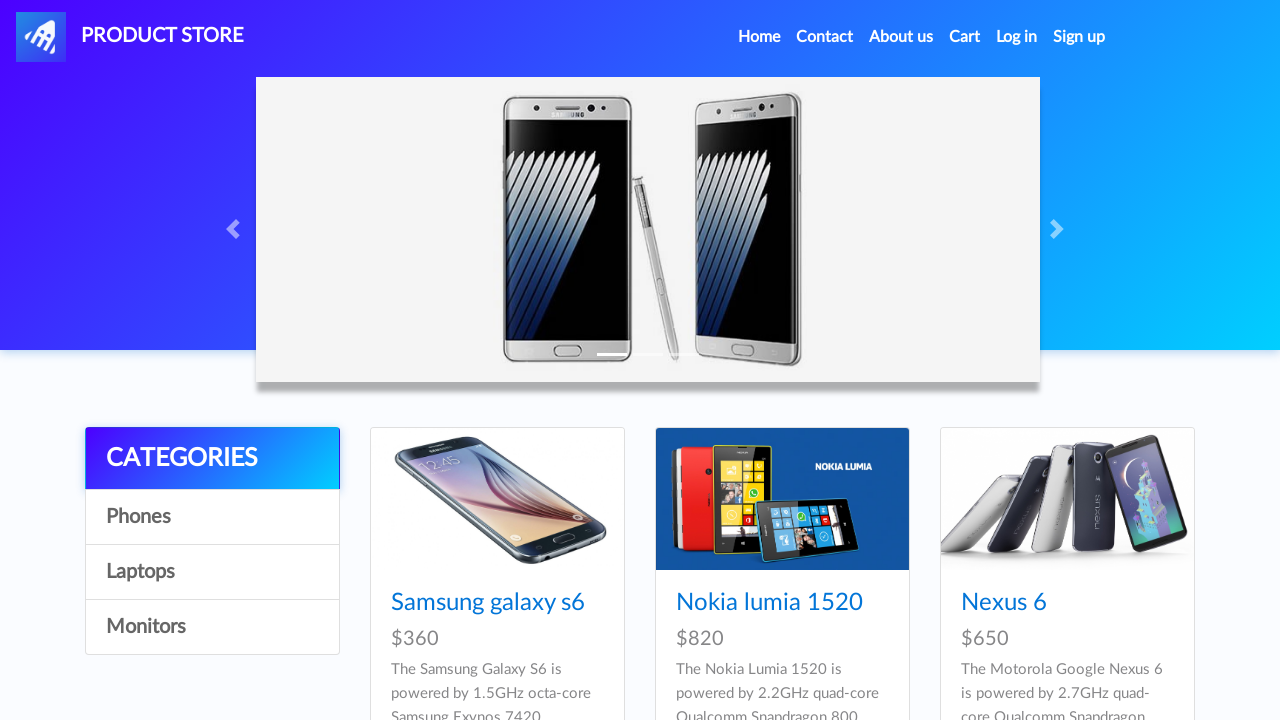

Home page loaded with product cards visible
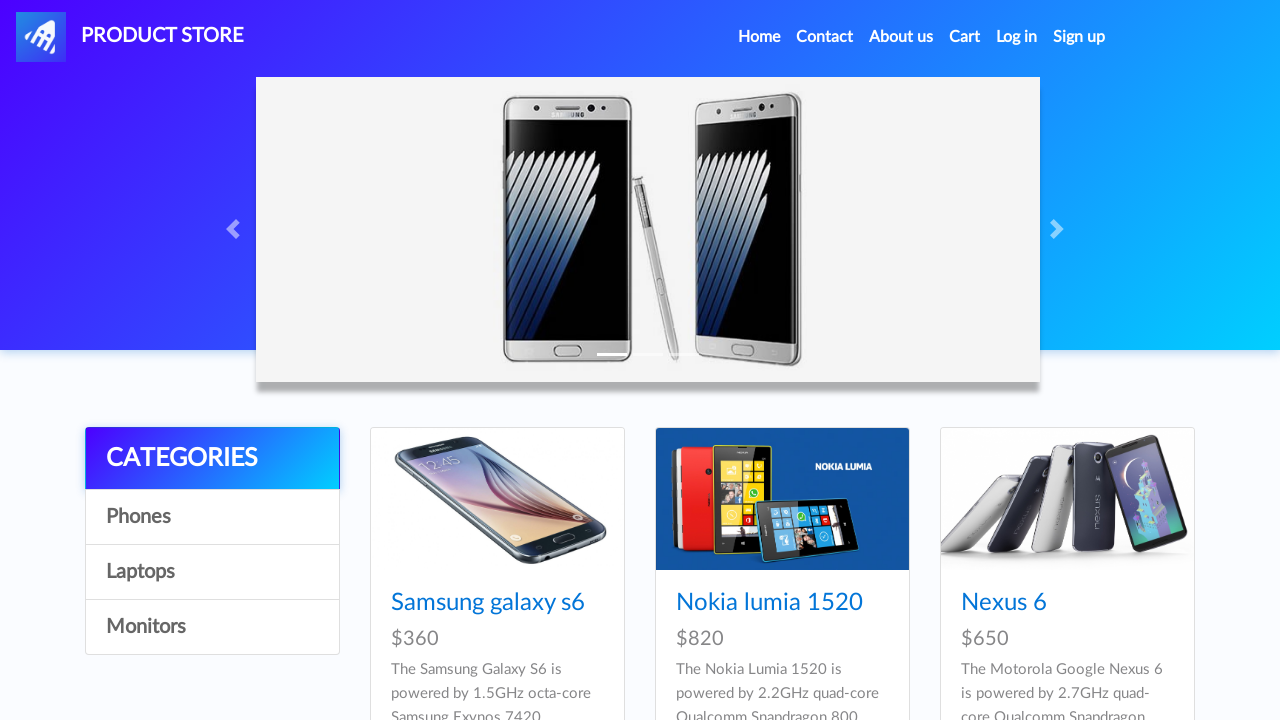

Located all product card links
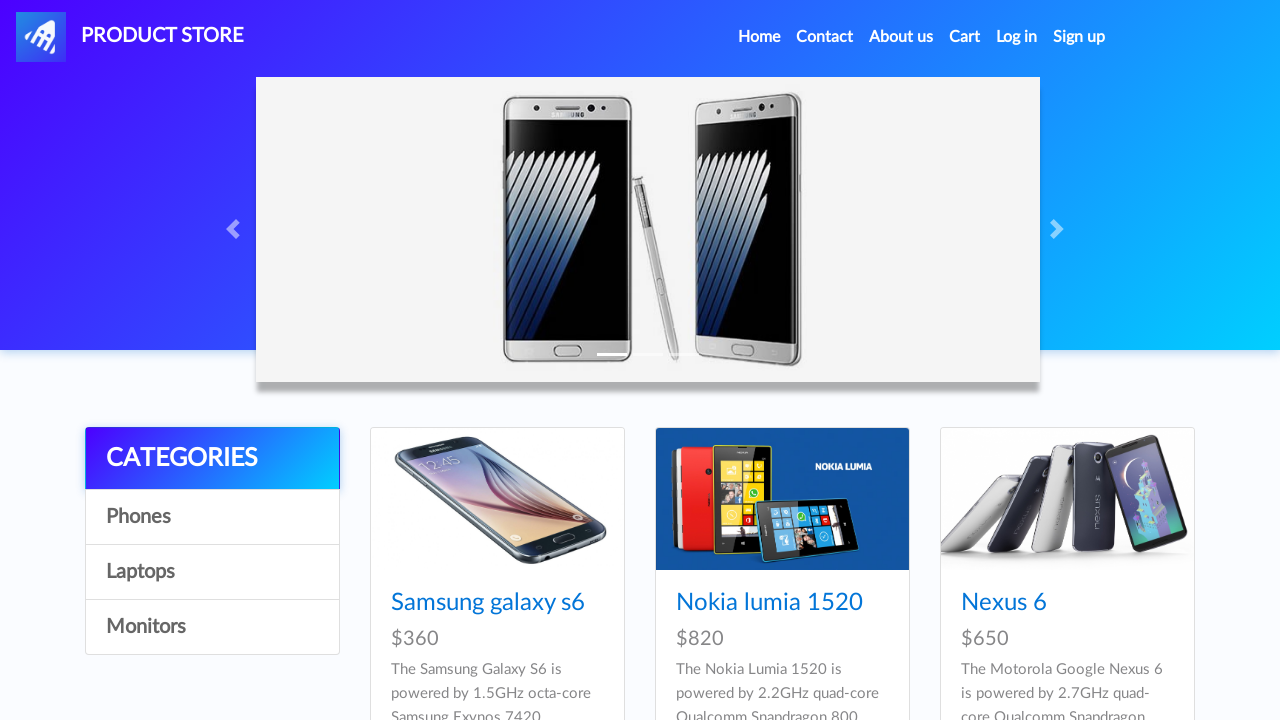

Retrieved product name: Samsung galaxy s7
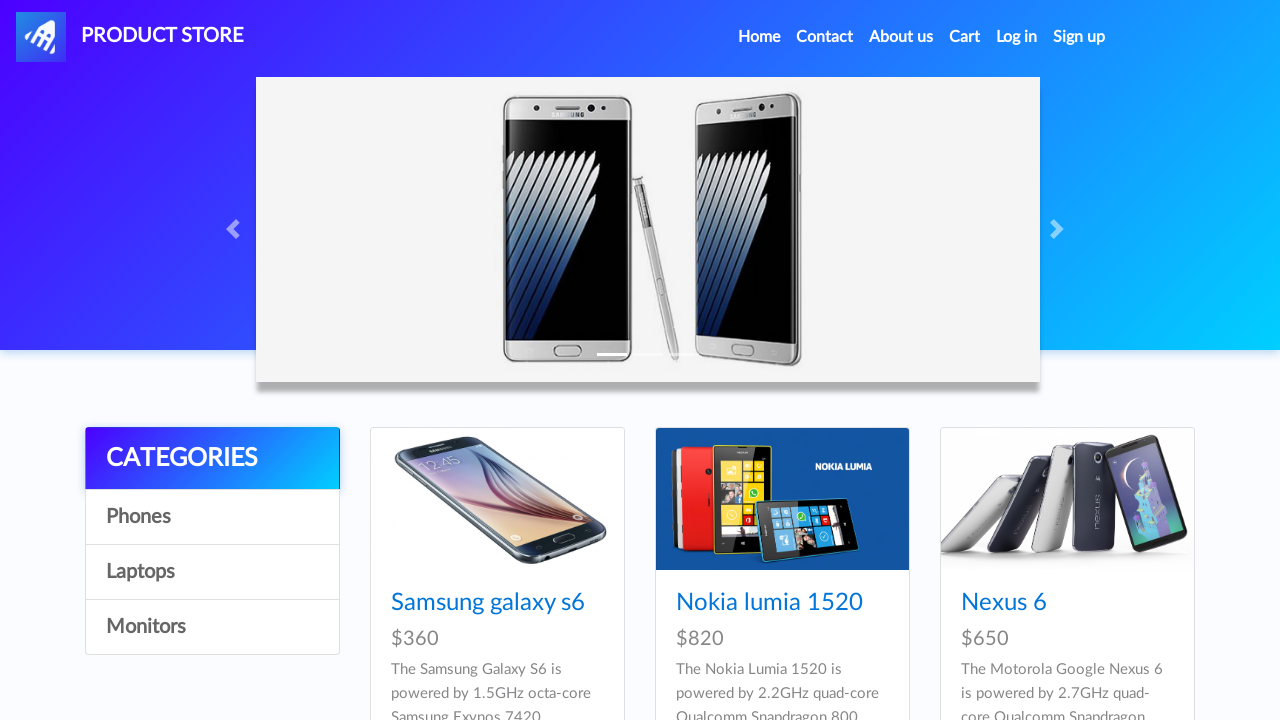

Clicked on fourth product: Samsung galaxy s7 at (488, 361) on .card-block .hrefch >> nth=3
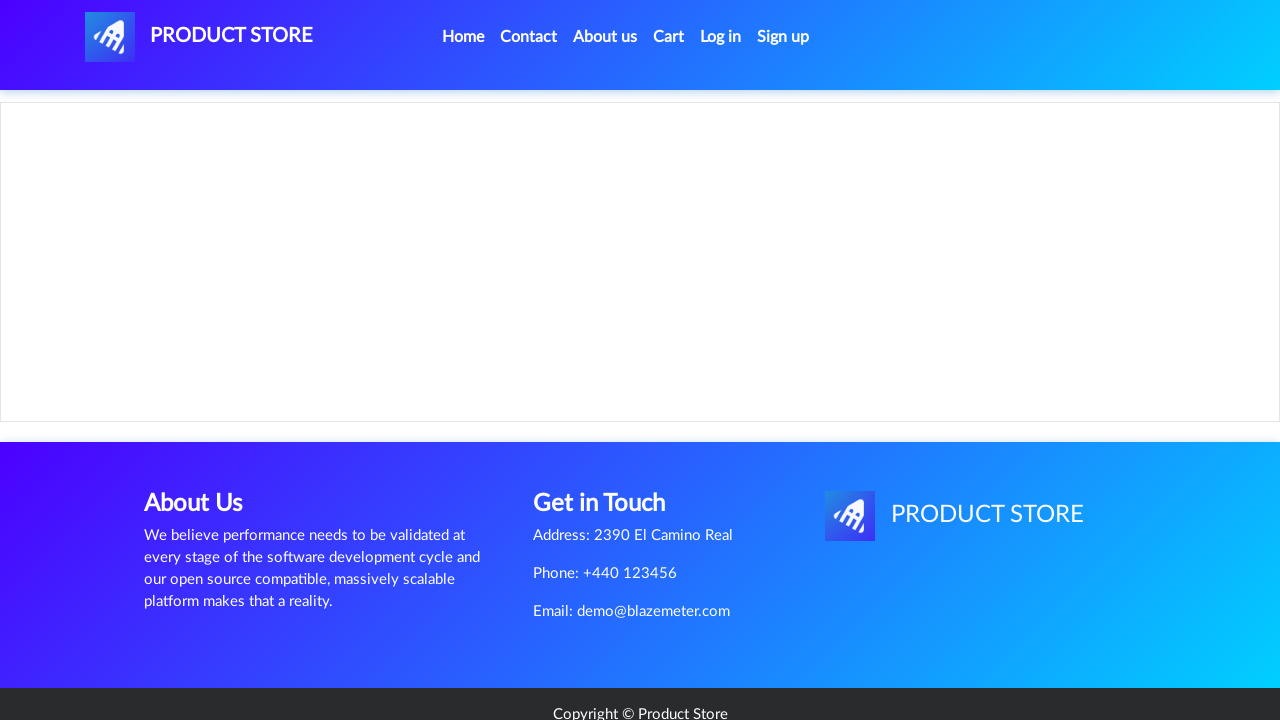

Product page loaded with Add to Cart button visible
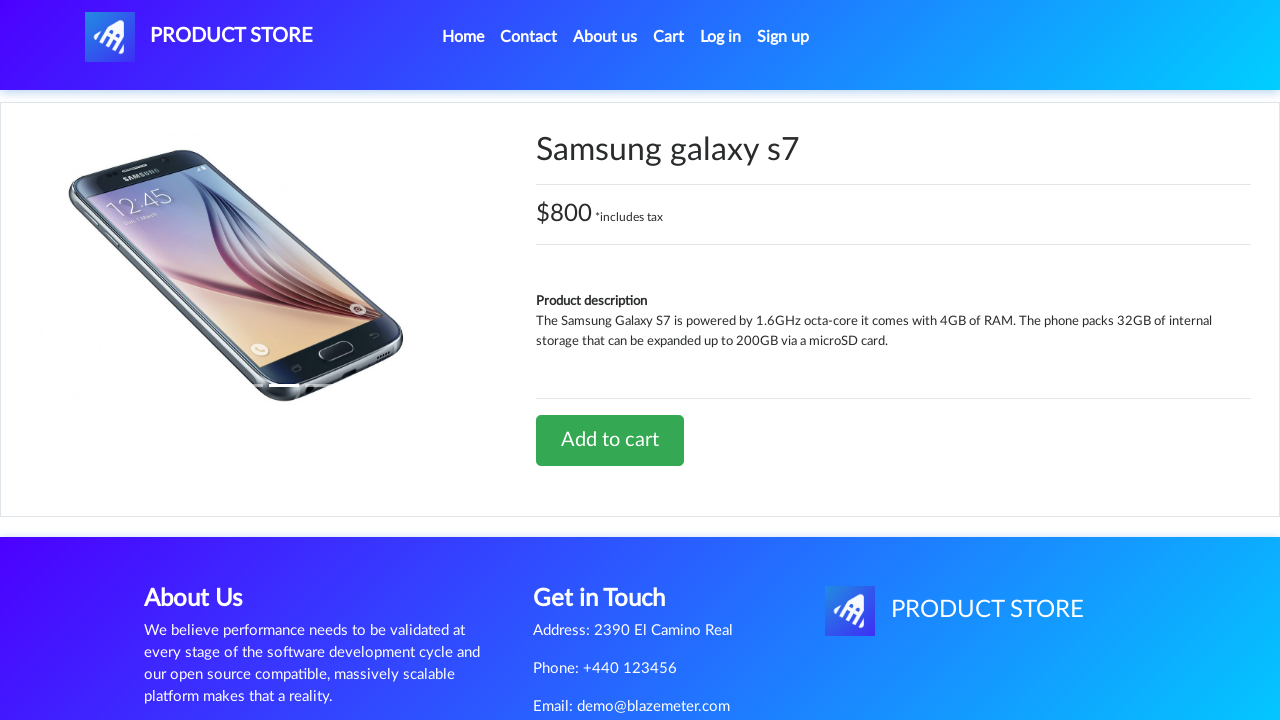

Clicked 'Add to Cart' button at (610, 440) on .btn-success
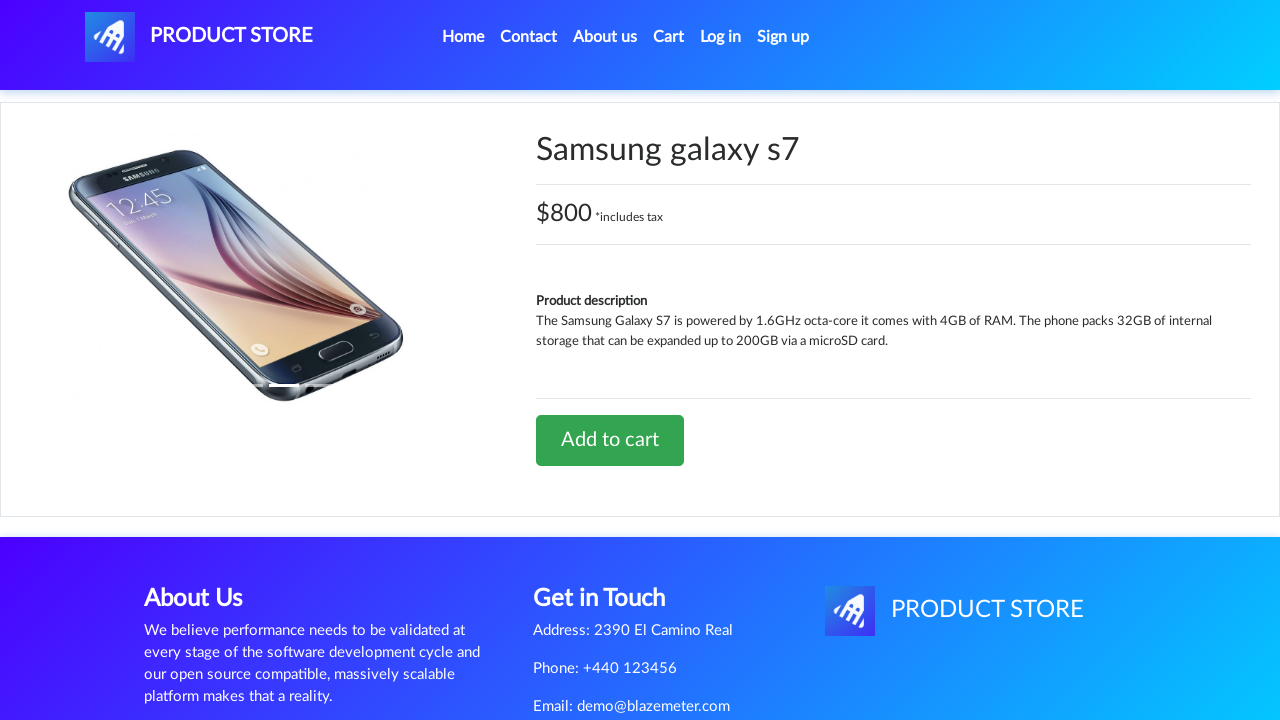

Set up dialog handler to accept alerts
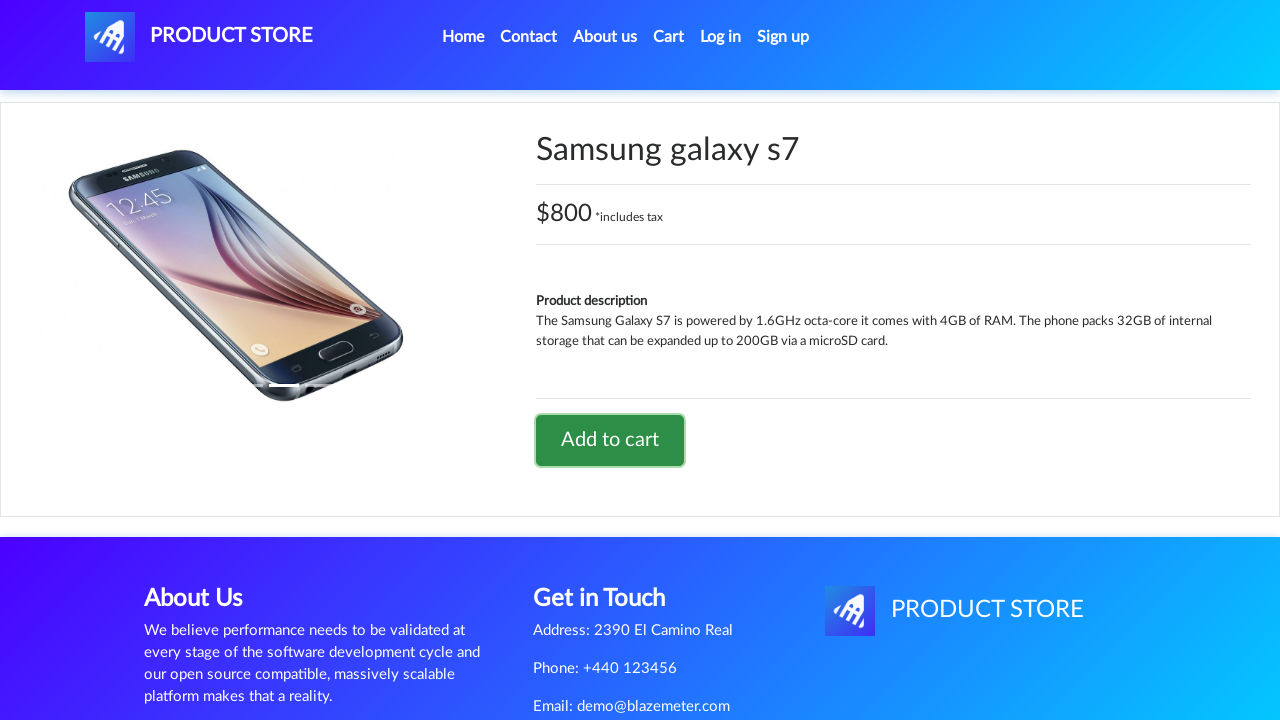

Waited 1 second for dialog to appear and be accepted
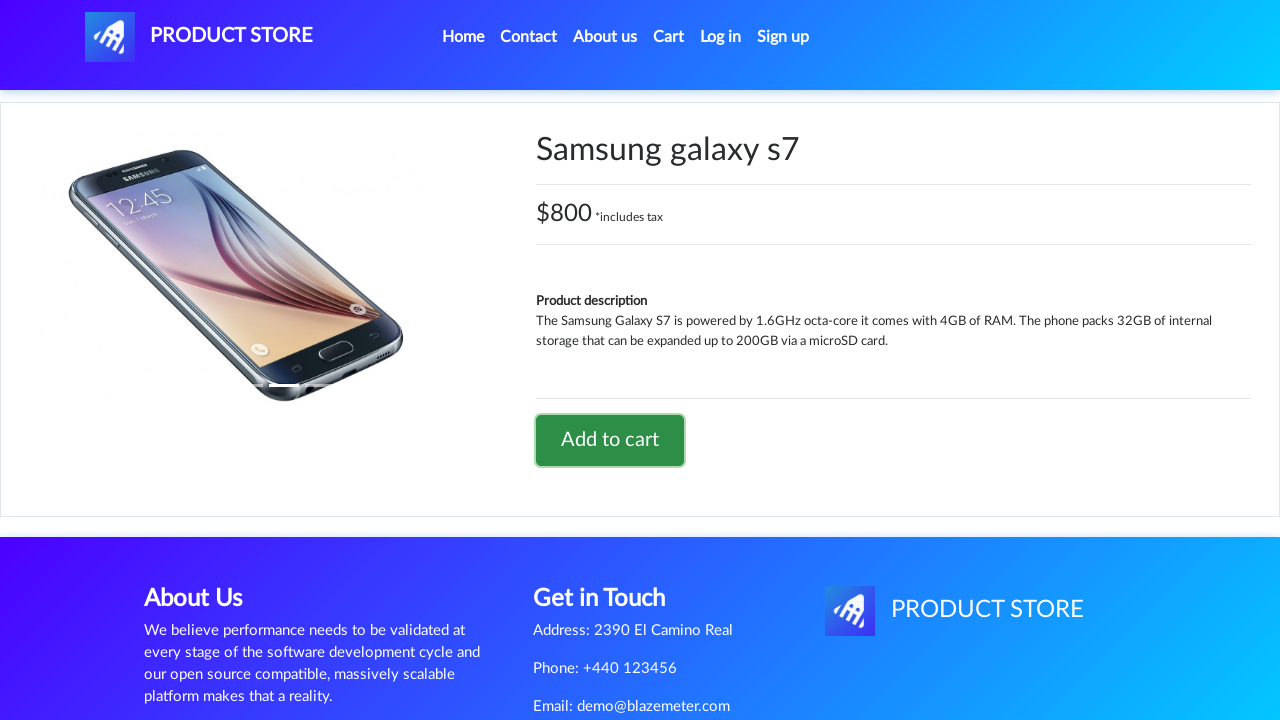

Clicked on Cart menu item at (669, 37) on #cartur
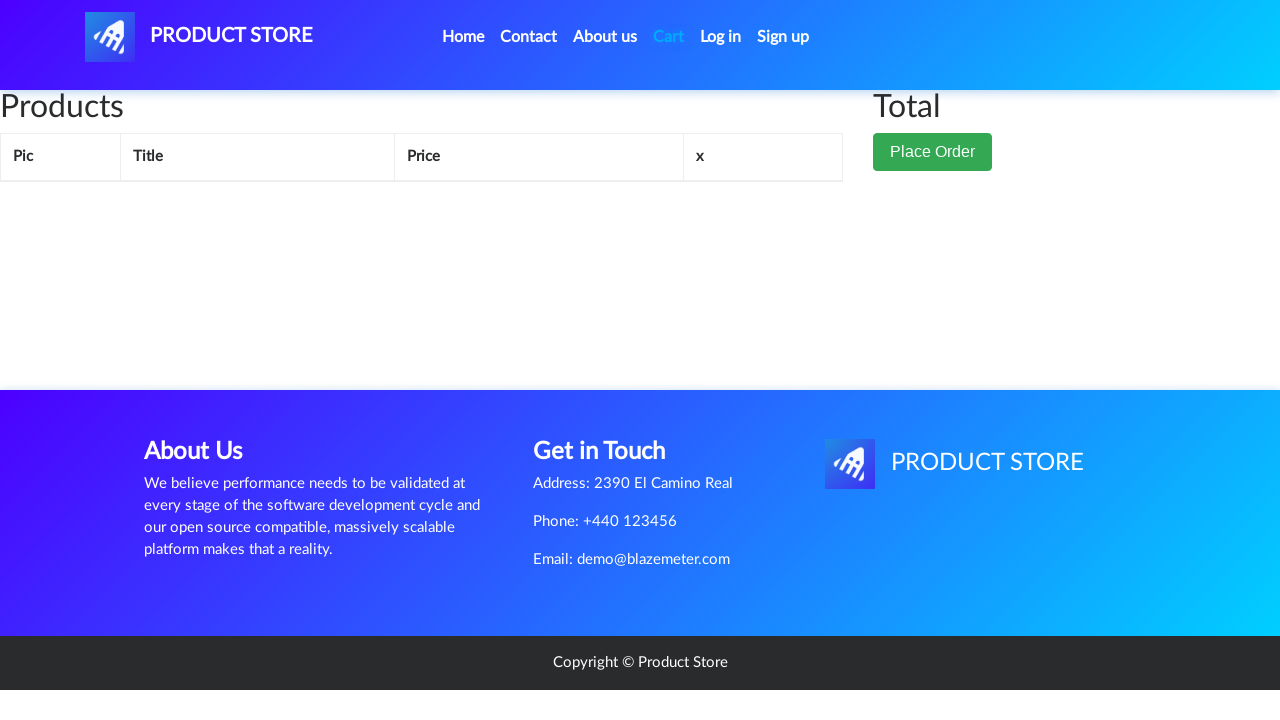

Cart page loaded with product table visible
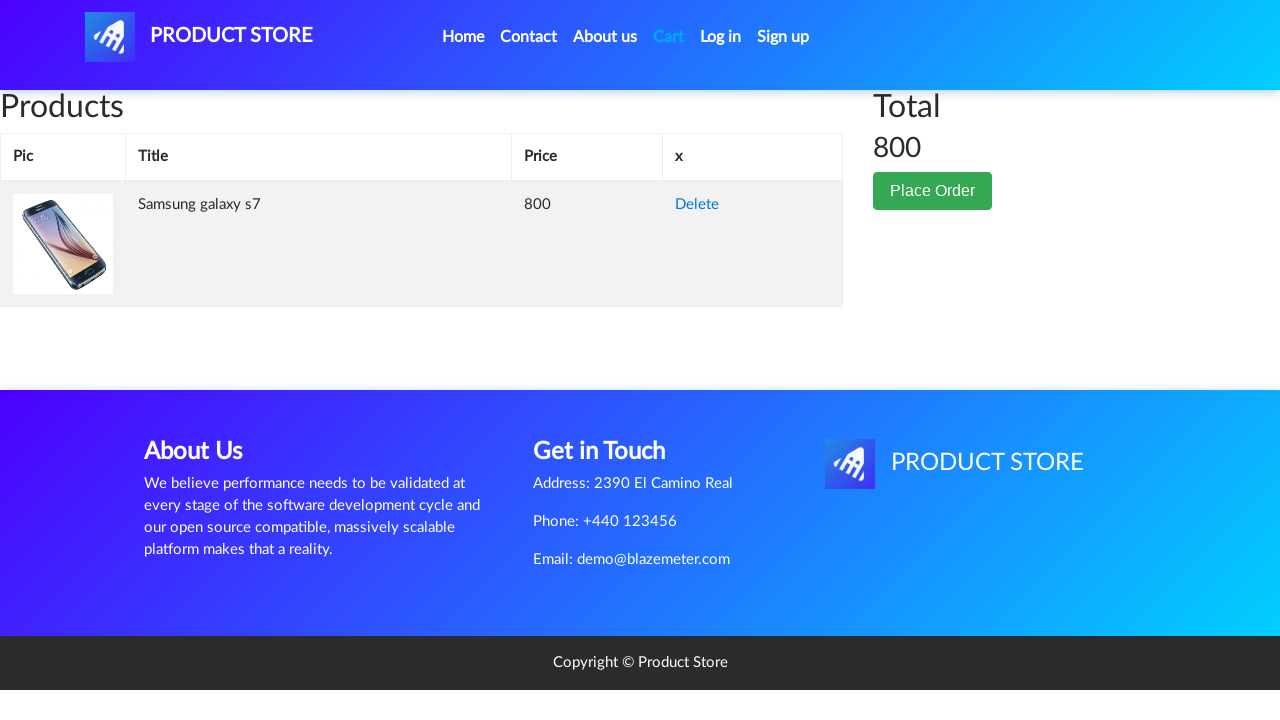

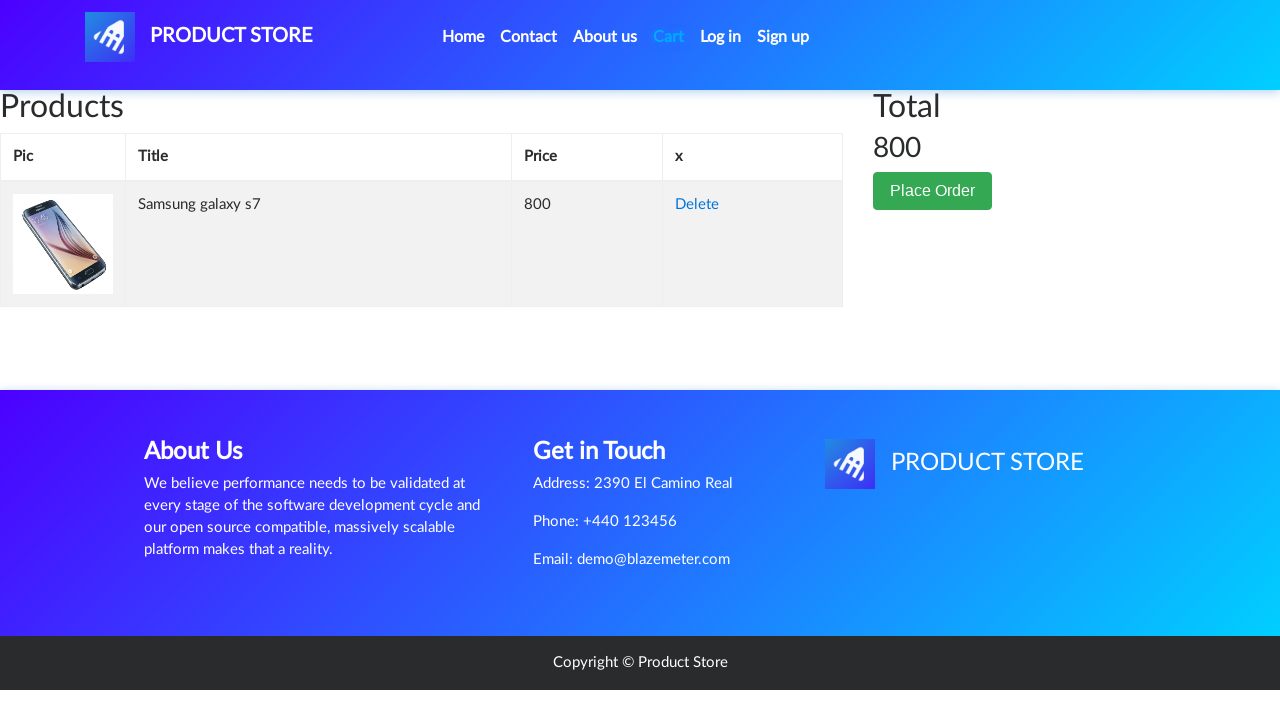